Tests the old style select menu dropdown by selecting colors using different methods (by index, by value) and validates that the correct option is selected each time.

Starting URL: https://demoqa.com/select-menu

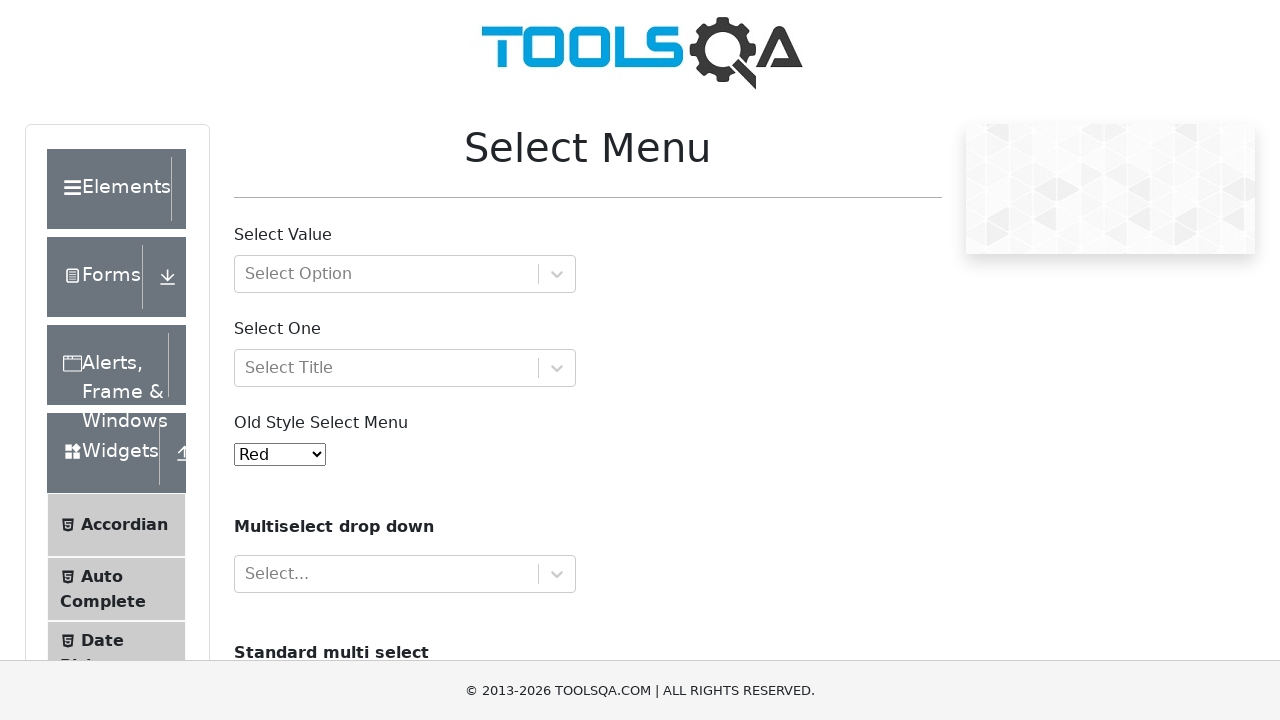

Old style select menu dropdown is visible
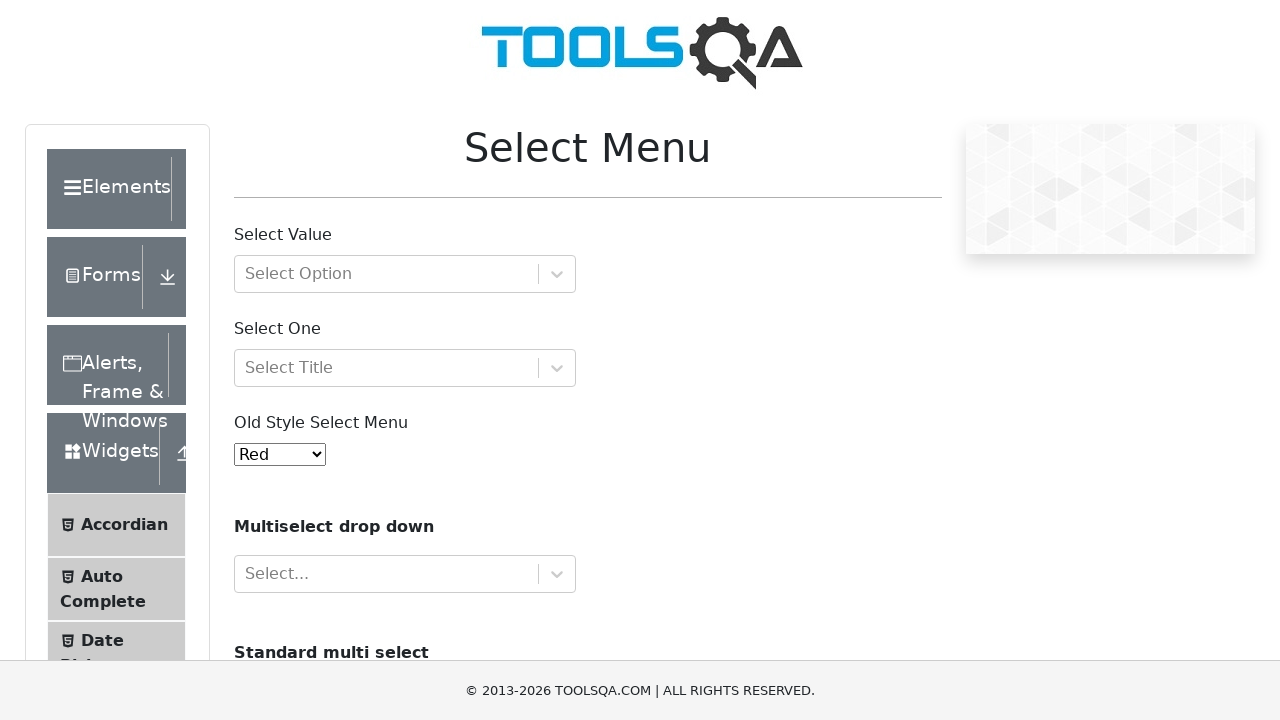

Selected Yellow option by index 3 on select#oldSelectMenu
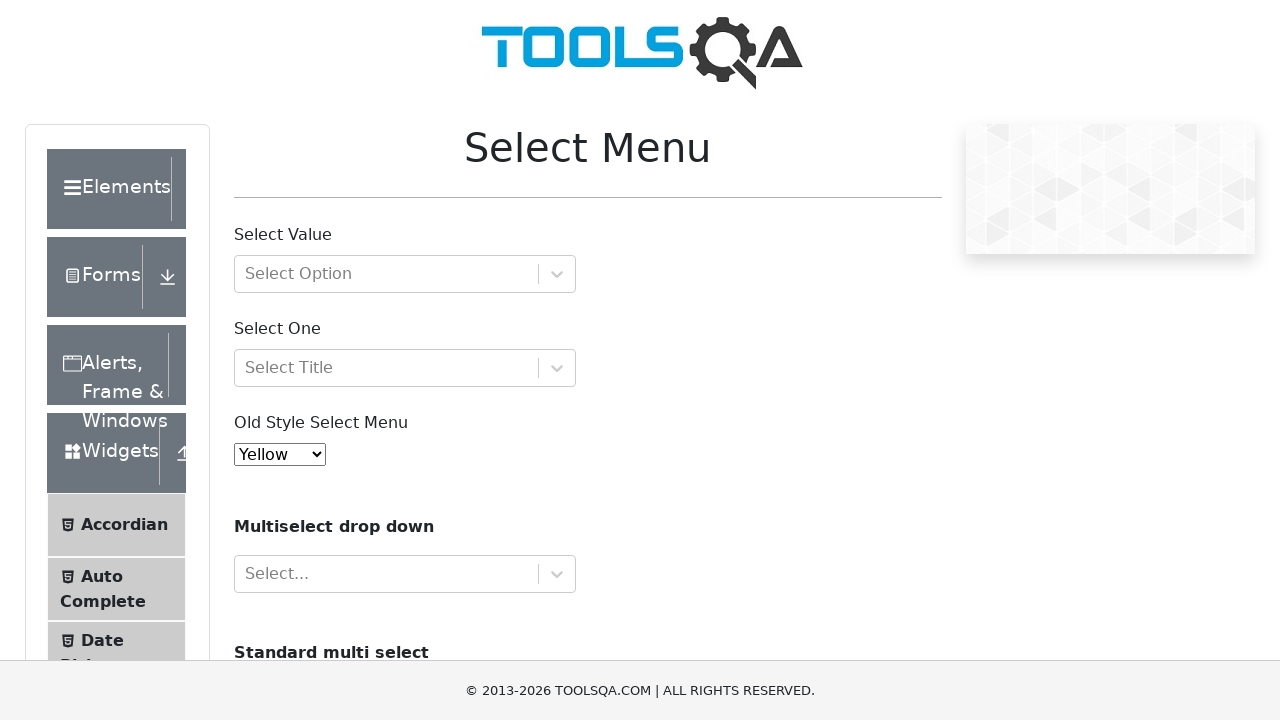

Retrieved selected dropdown value
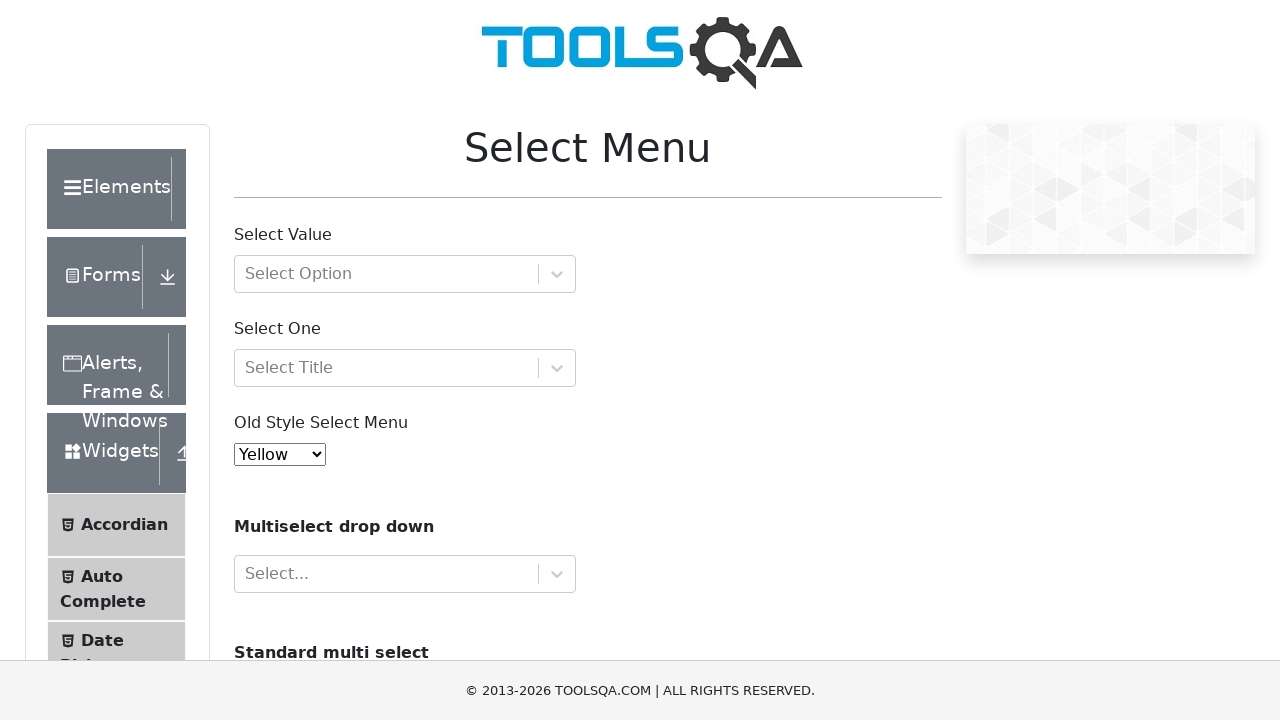

Validated that Yellow is correctly selected
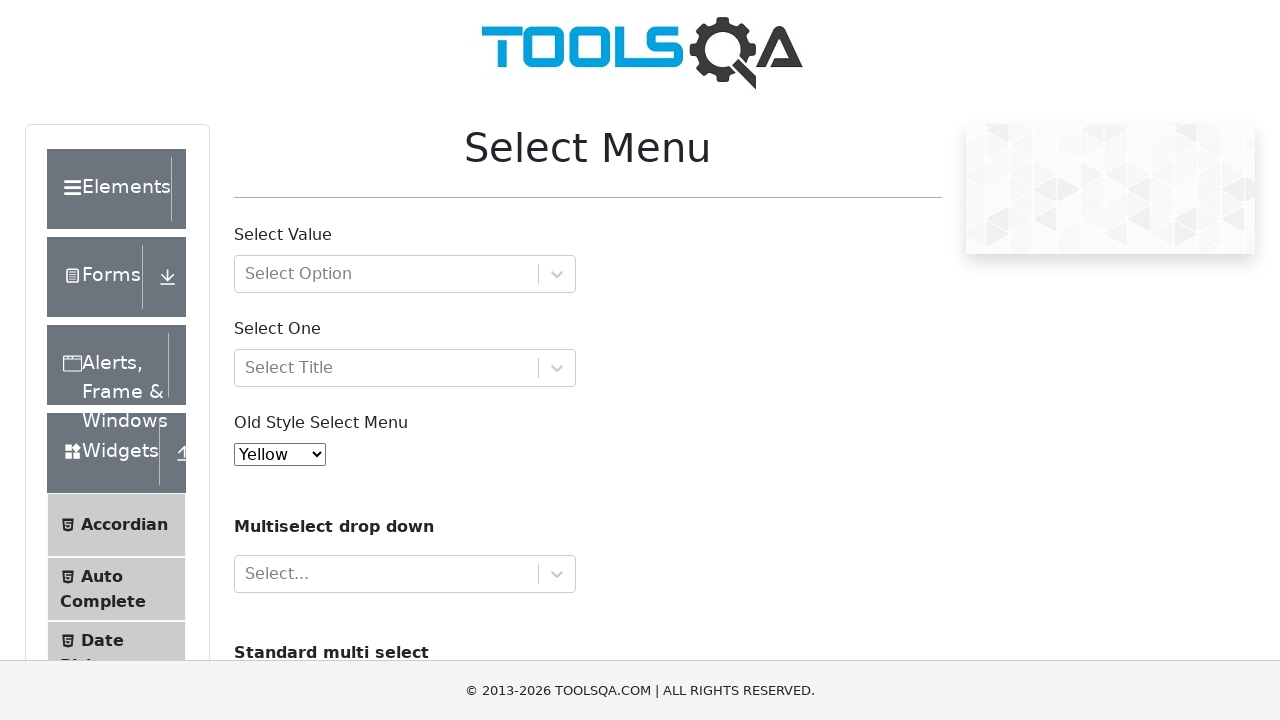

Selected Red option by value 'red' on select#oldSelectMenu
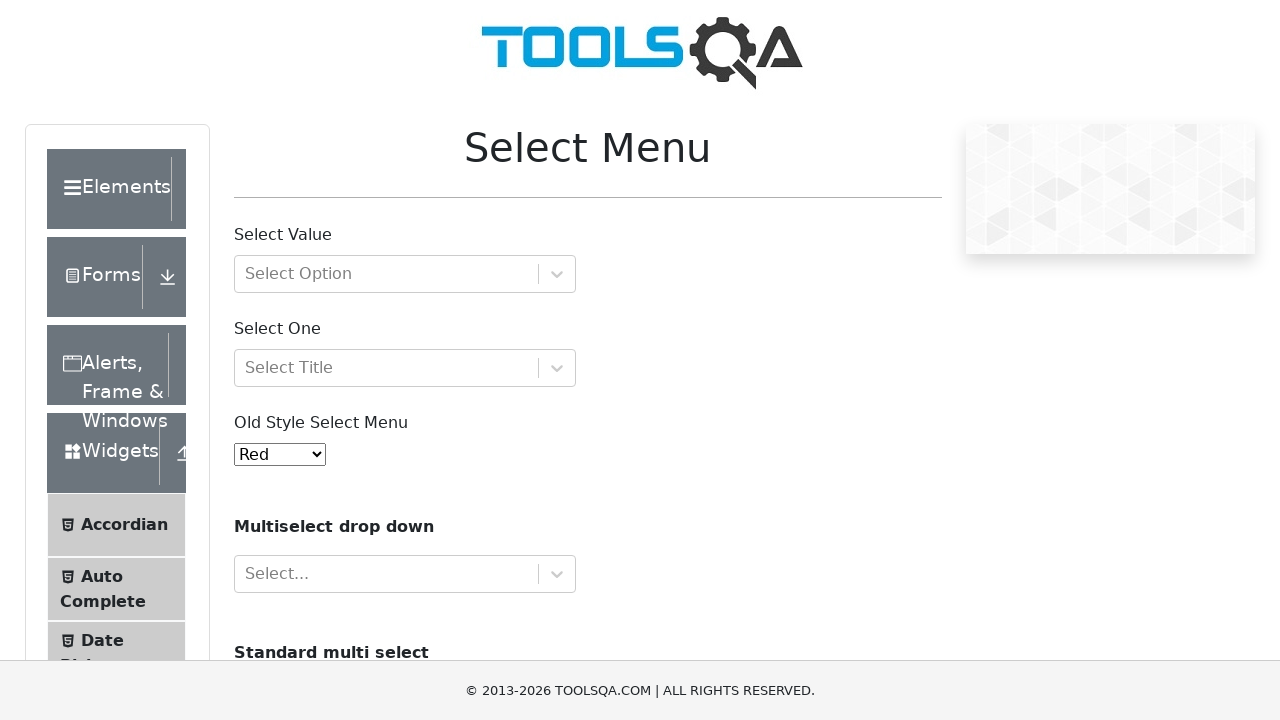

Validated that Red is correctly selected
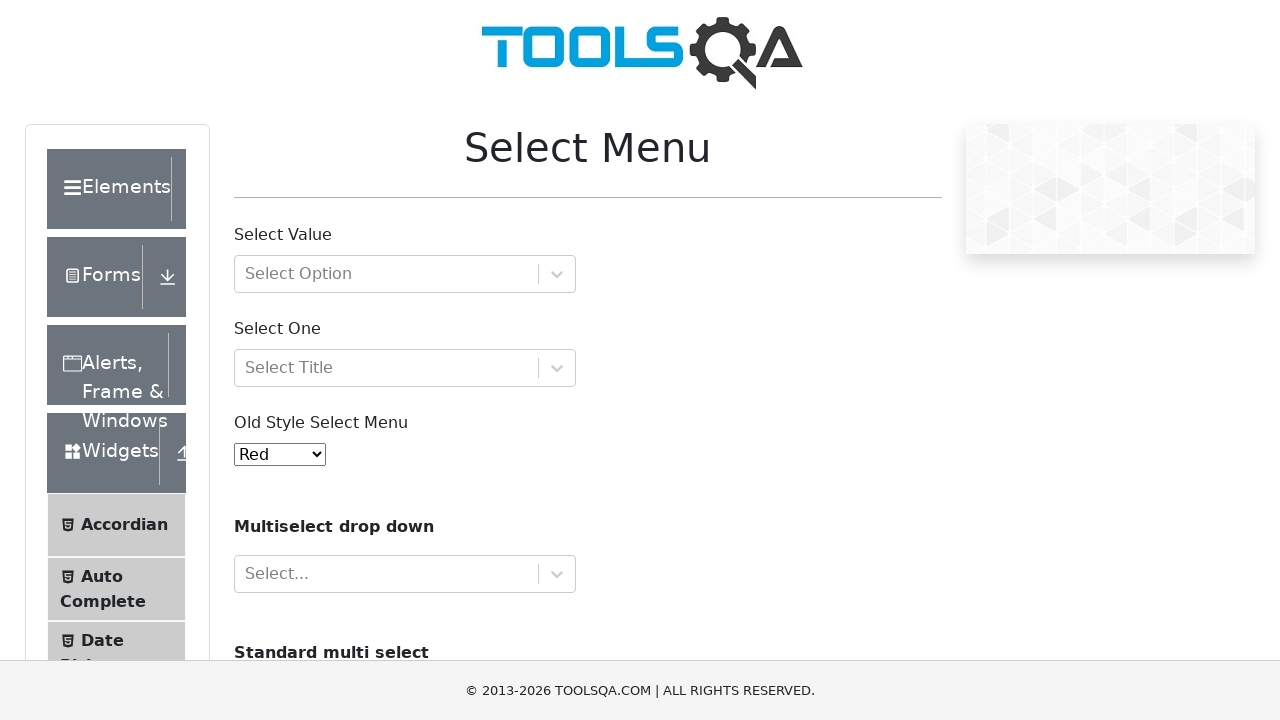

Selected White option by value 'White' on select#oldSelectMenu
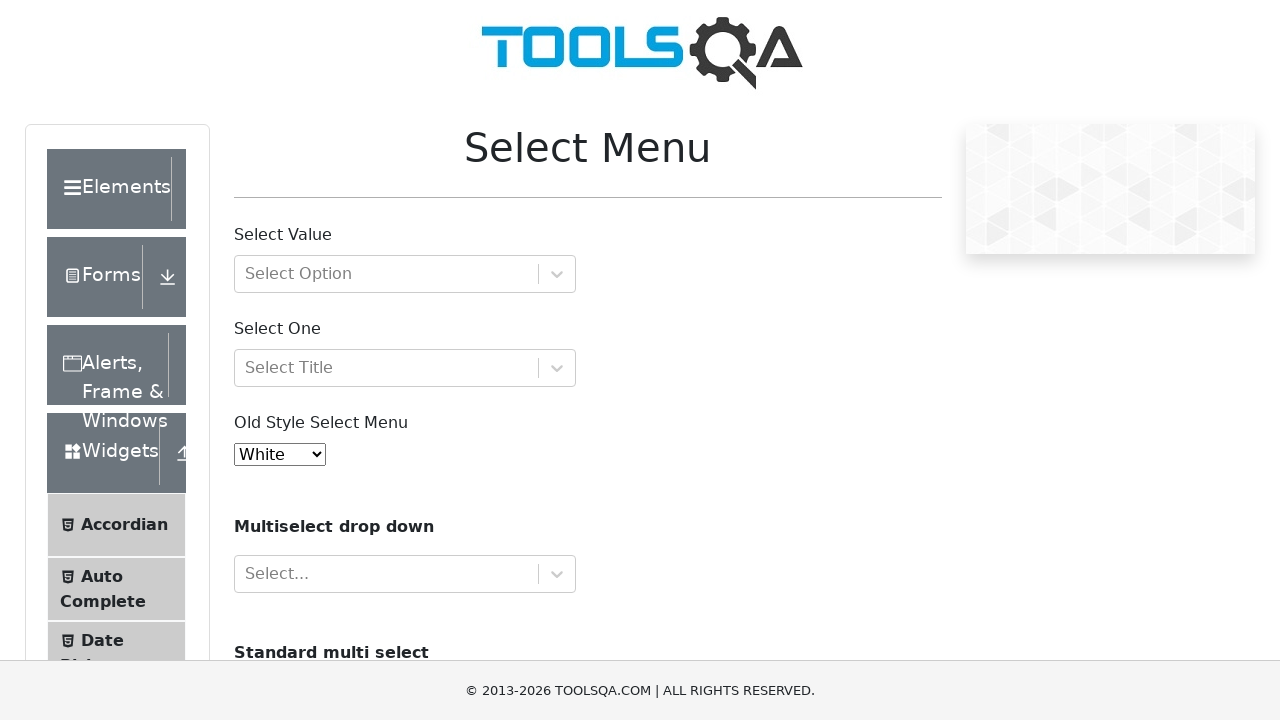

Validated that White is correctly selected
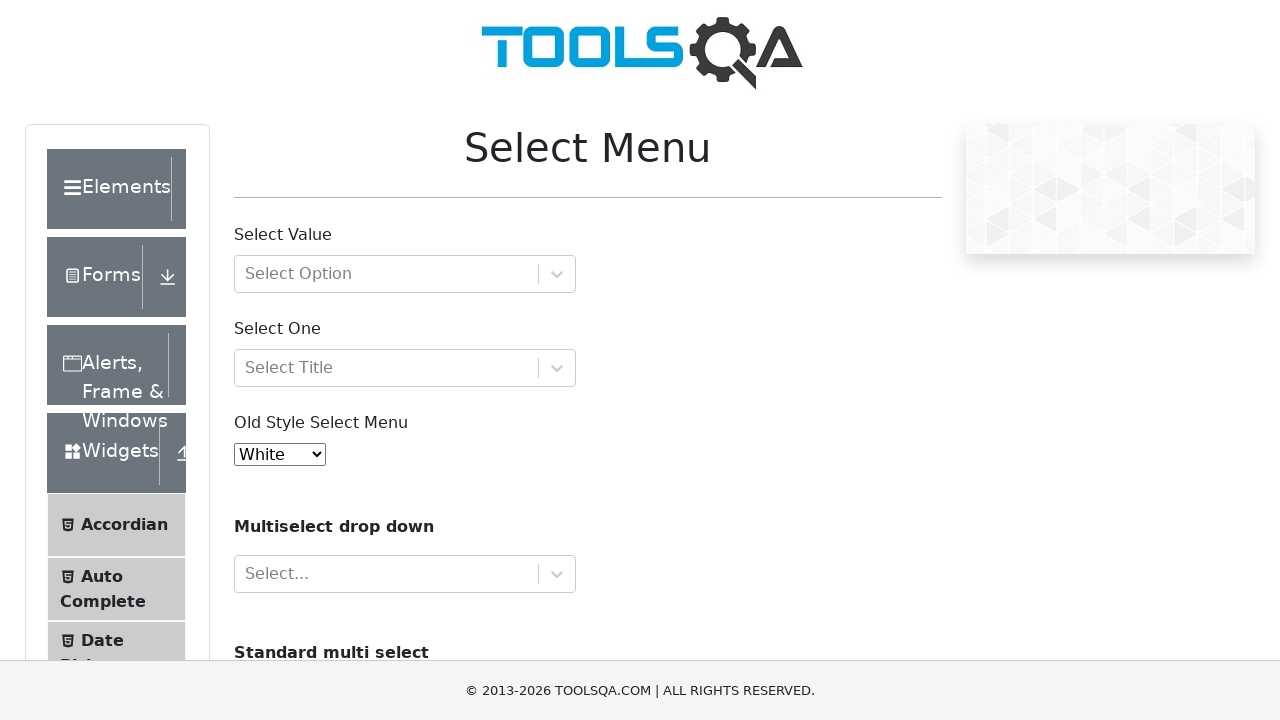

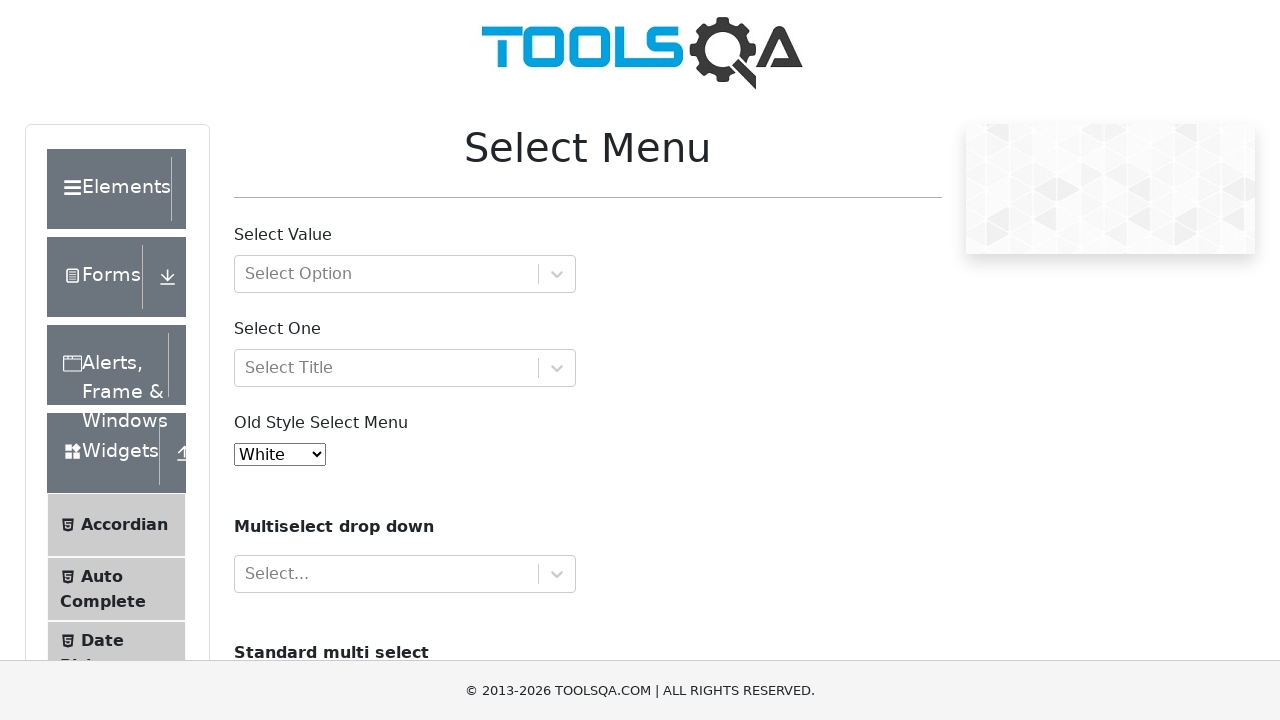